Navigates to the Herokuapp demo site and tests the Frames functionality by clicking on the Frames link and then the iFrame link

Starting URL: https://the-internet.herokuapp.com/

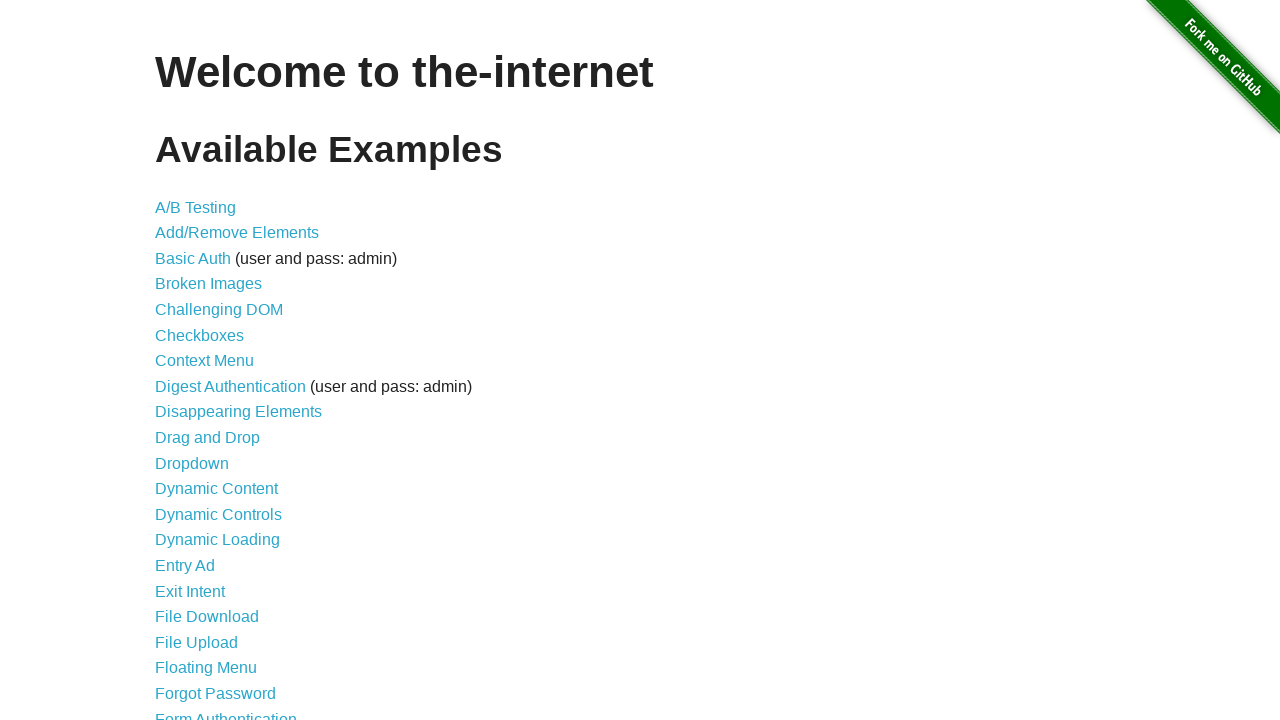

Clicked on the Frames link at (182, 361) on a[href='/frames']
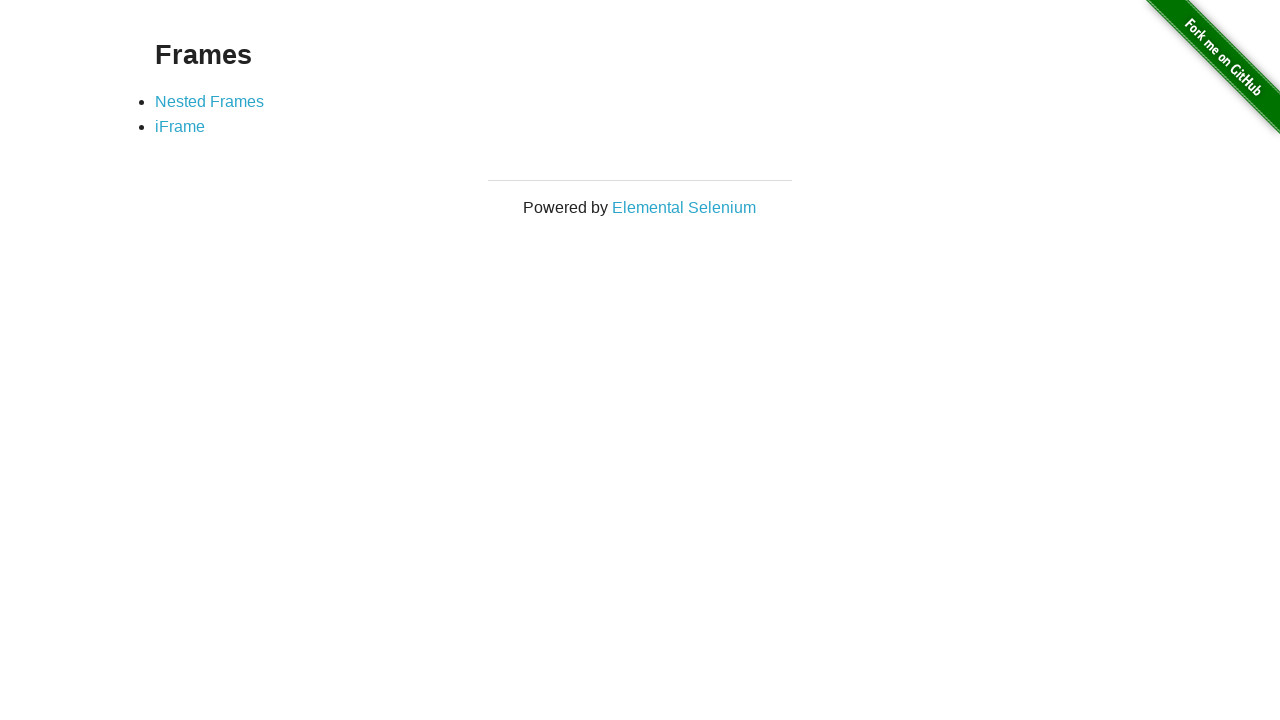

Clicked on the iFrame link at (180, 127) on a:has-text('iFrame')
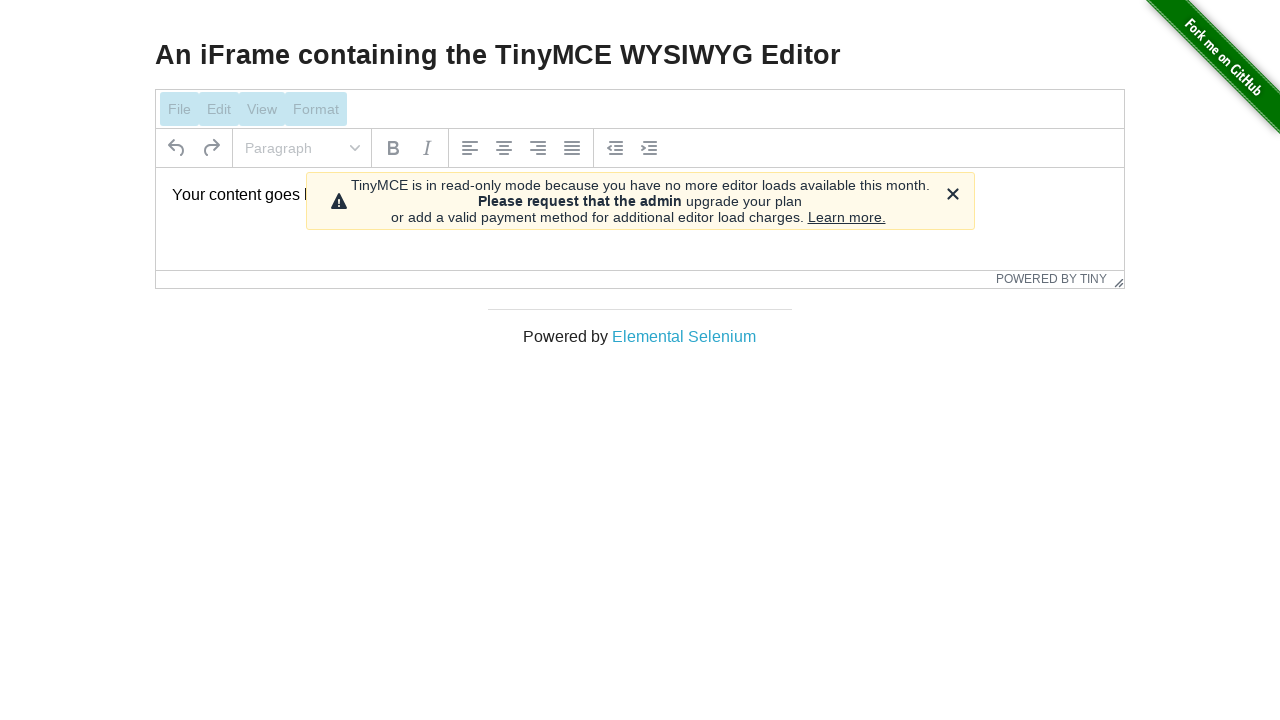

Waited for iframe page to load (networkidle state)
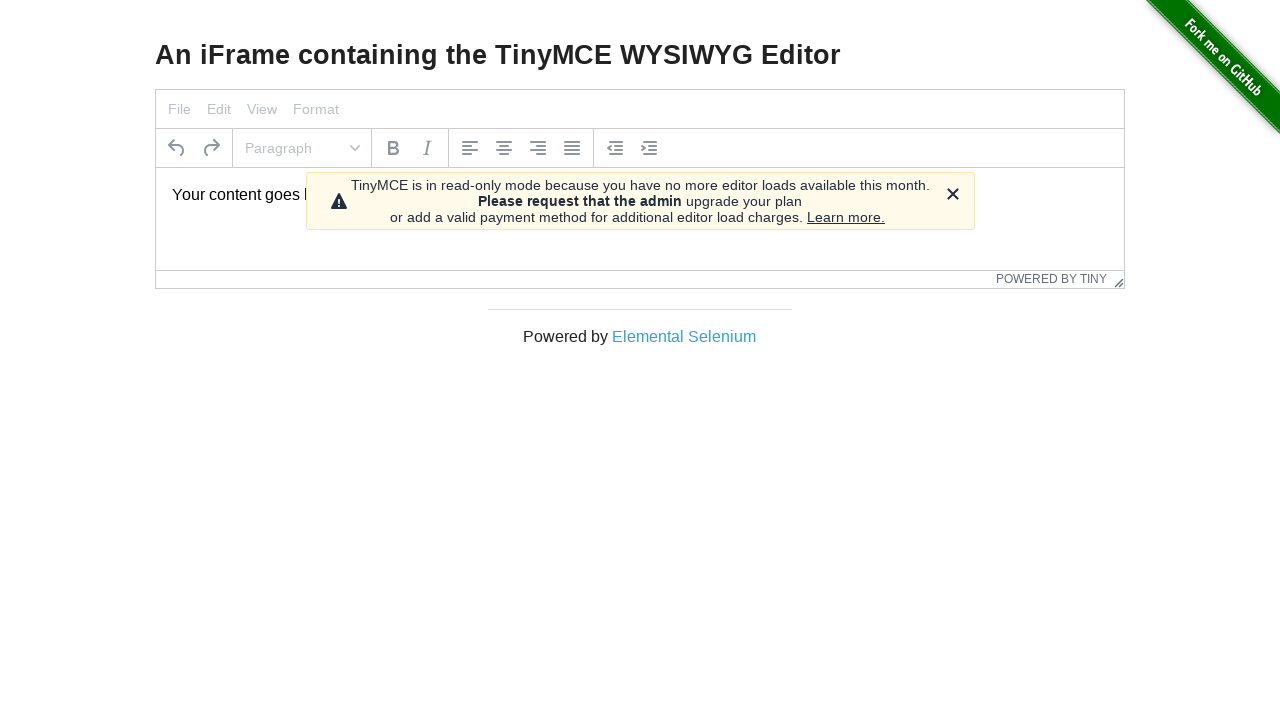

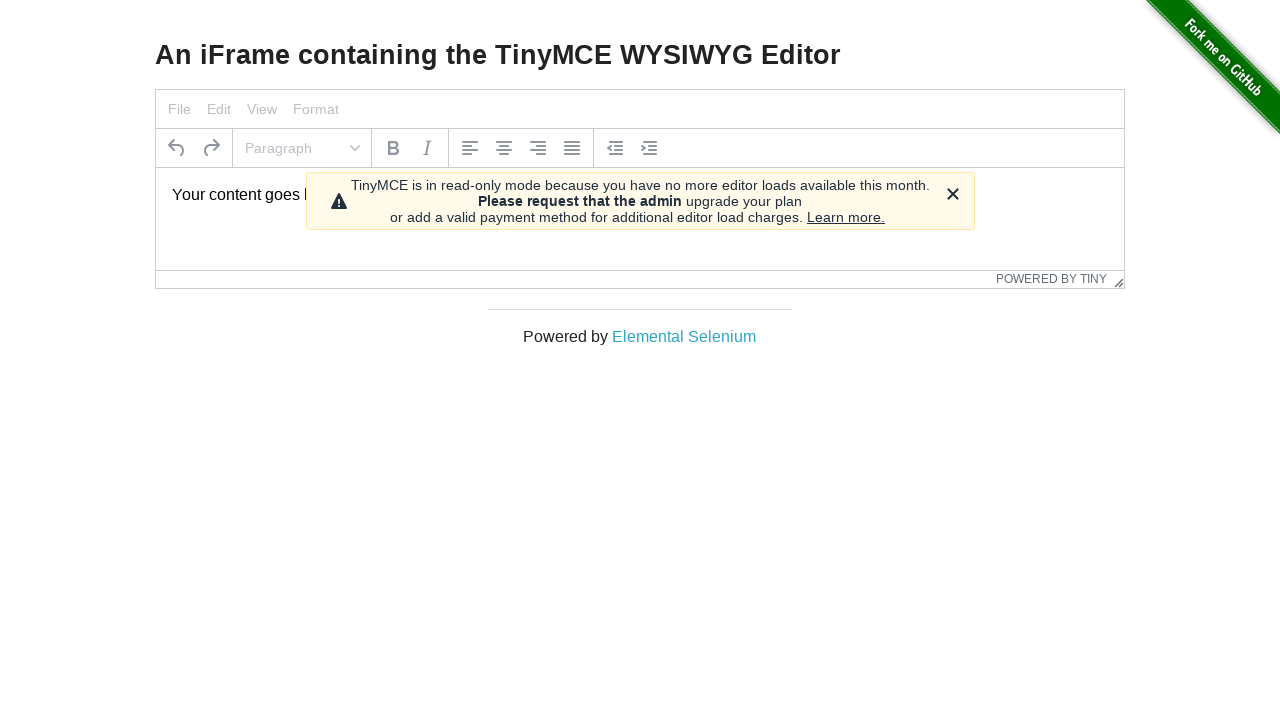